Tests navigation to the contact page

Starting URL: https://www.wizardpc.ba/

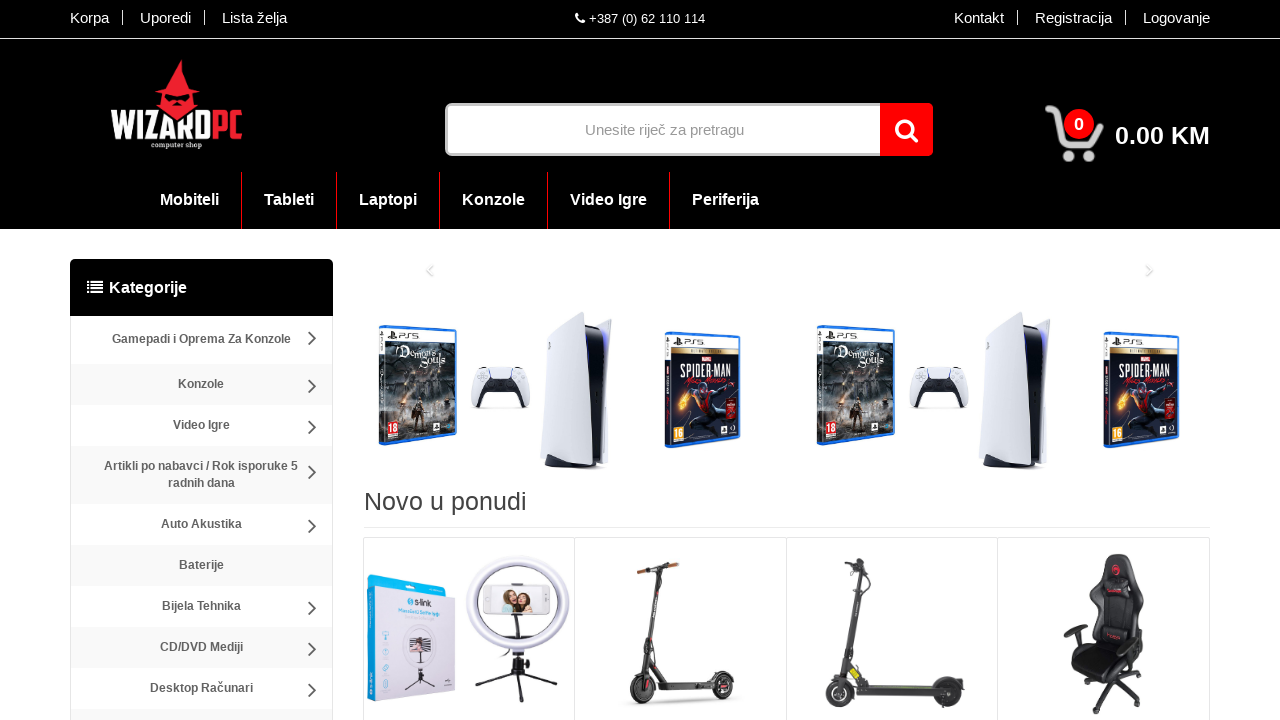

Clicked on Contact (Kontakt) link at (980, 18) on text=Kontakt
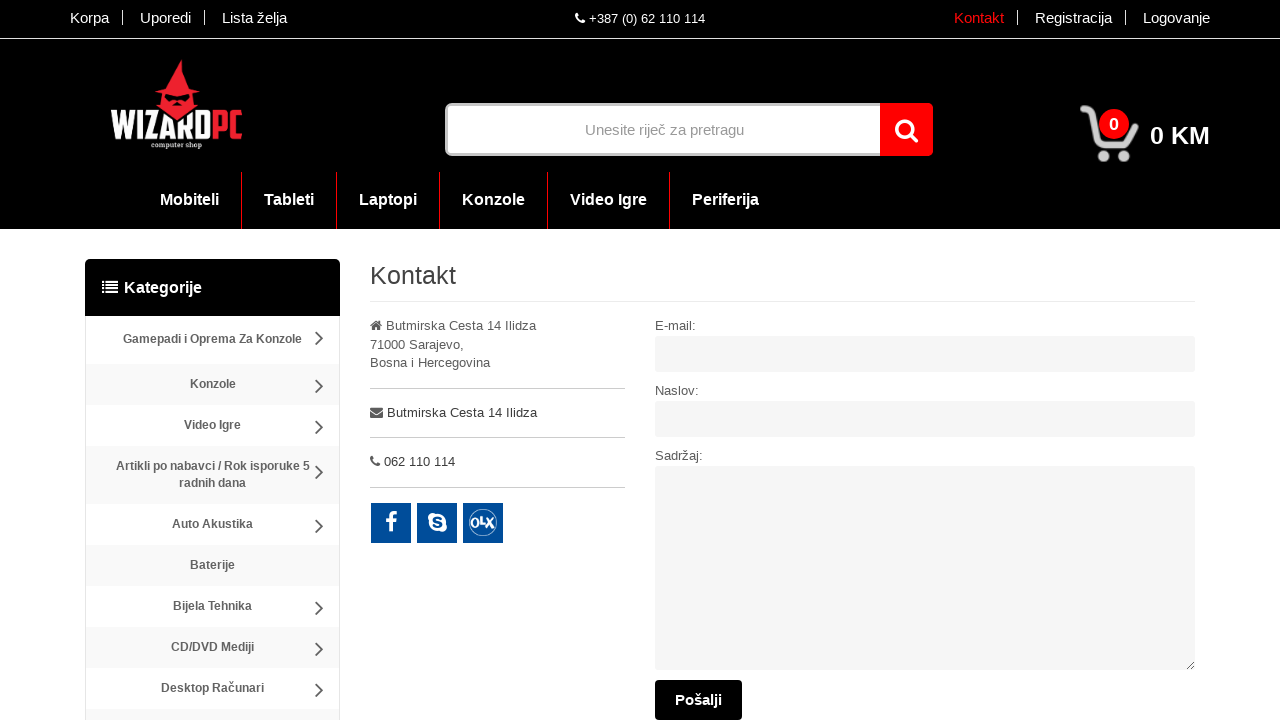

Contact page loaded (networkidle state reached)
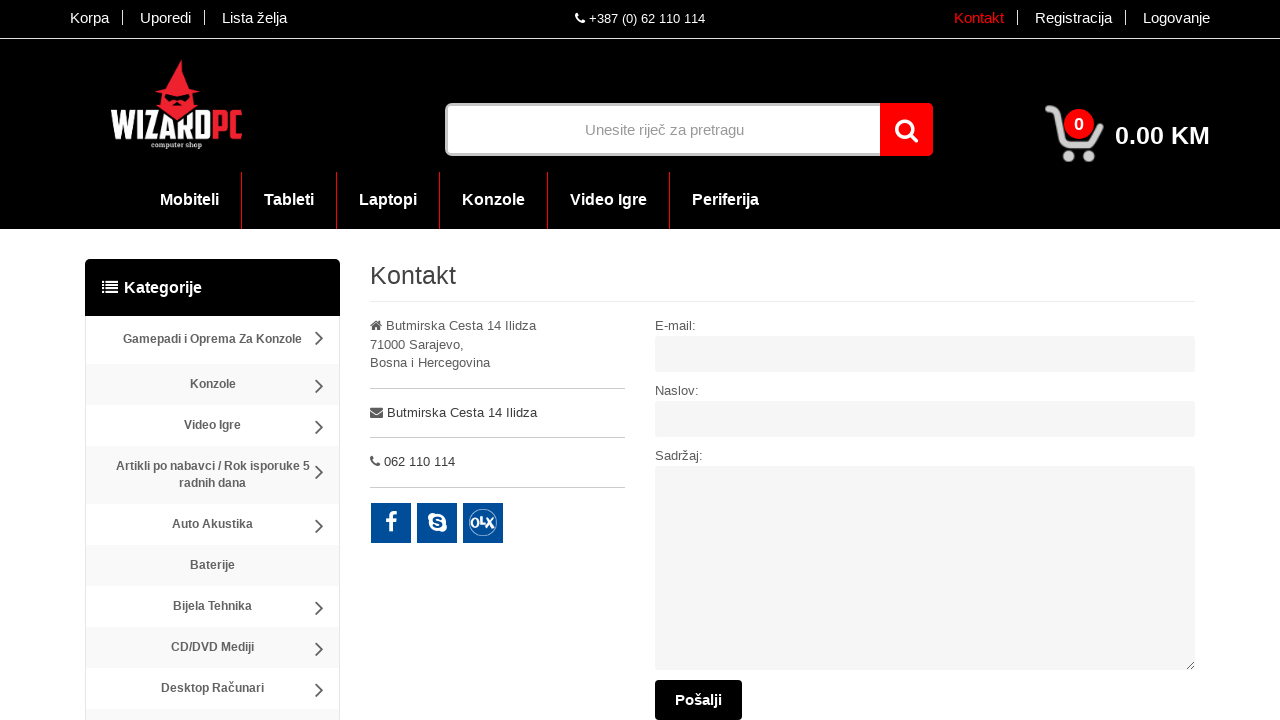

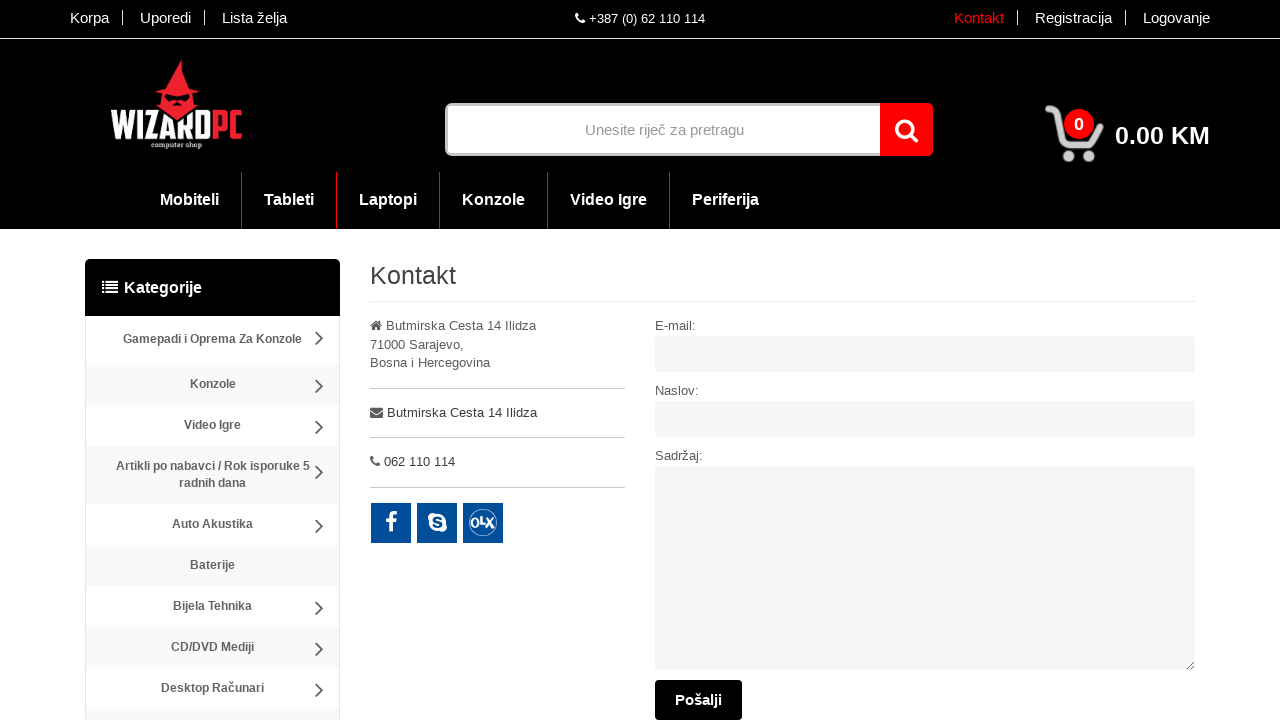